Navigates to the Heroku test app and clicks on the Add/Remove Elements link to navigate to that section

Starting URL: https://the-internet.herokuapp.com/

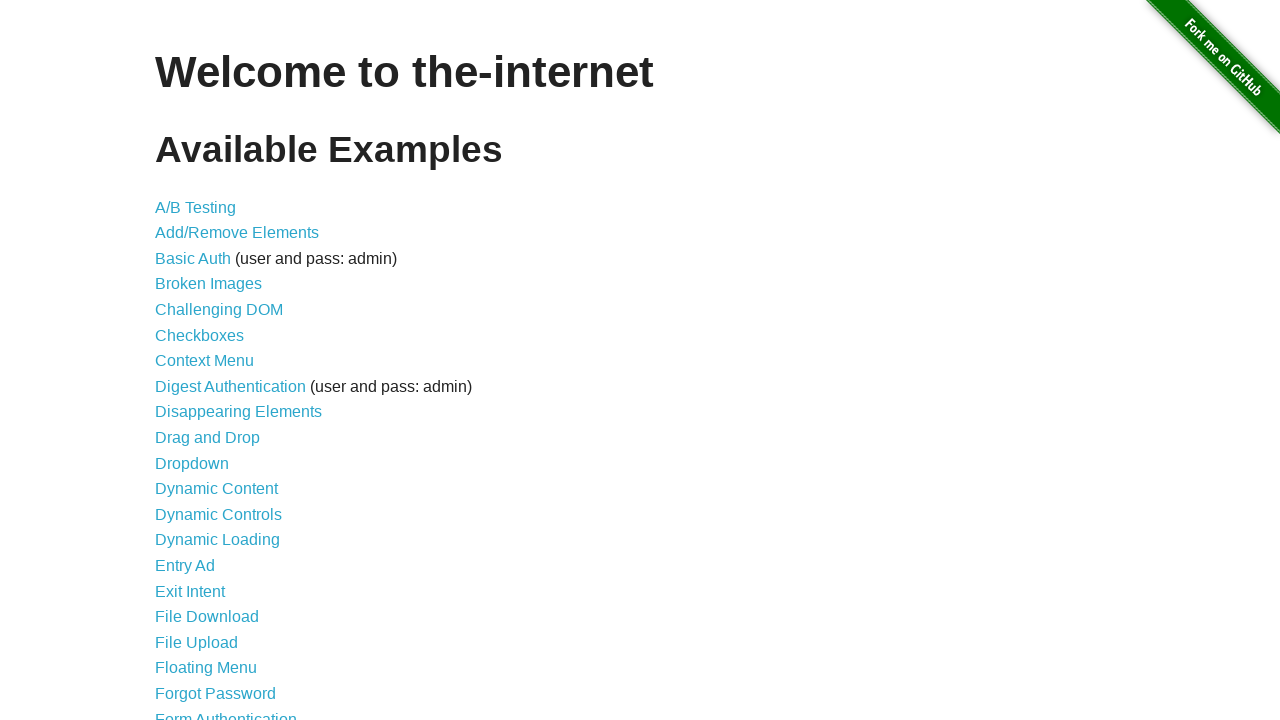

Navigated to the Heroku test app home page
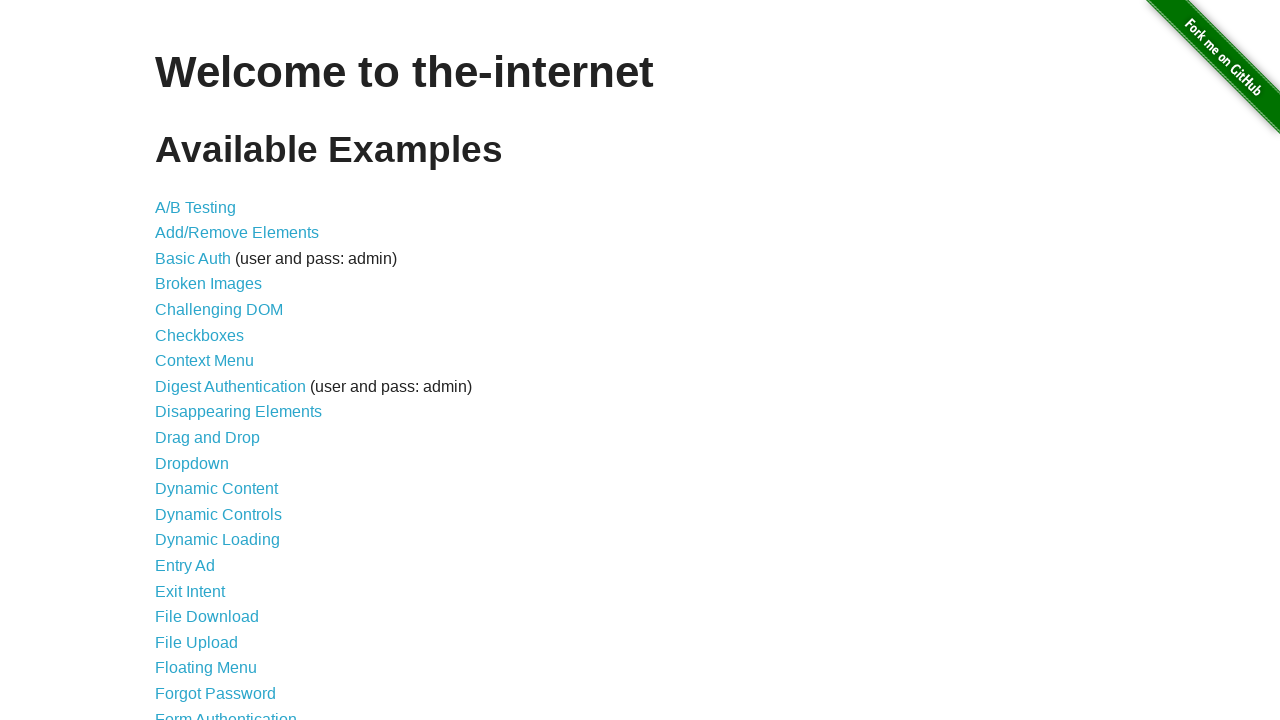

Clicked on the Add/Remove Elements link at (237, 233) on text=Add/Remove Elements
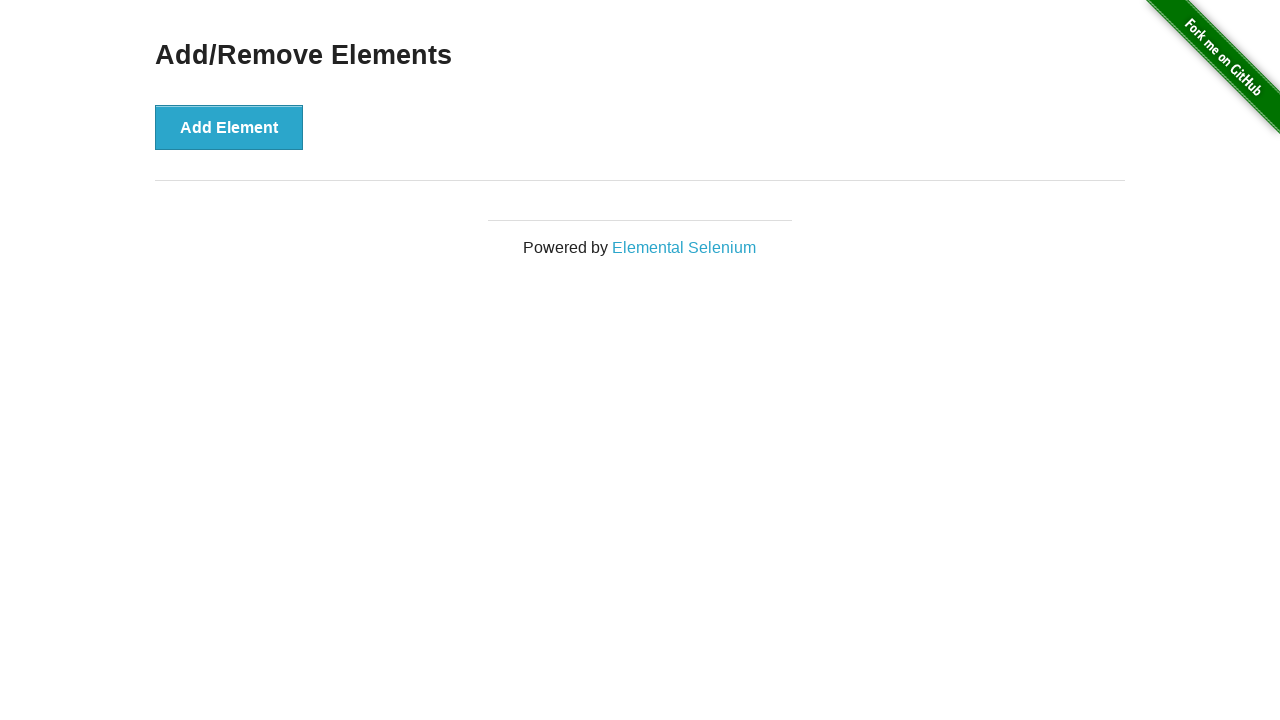

Add/Remove Elements page loaded successfully
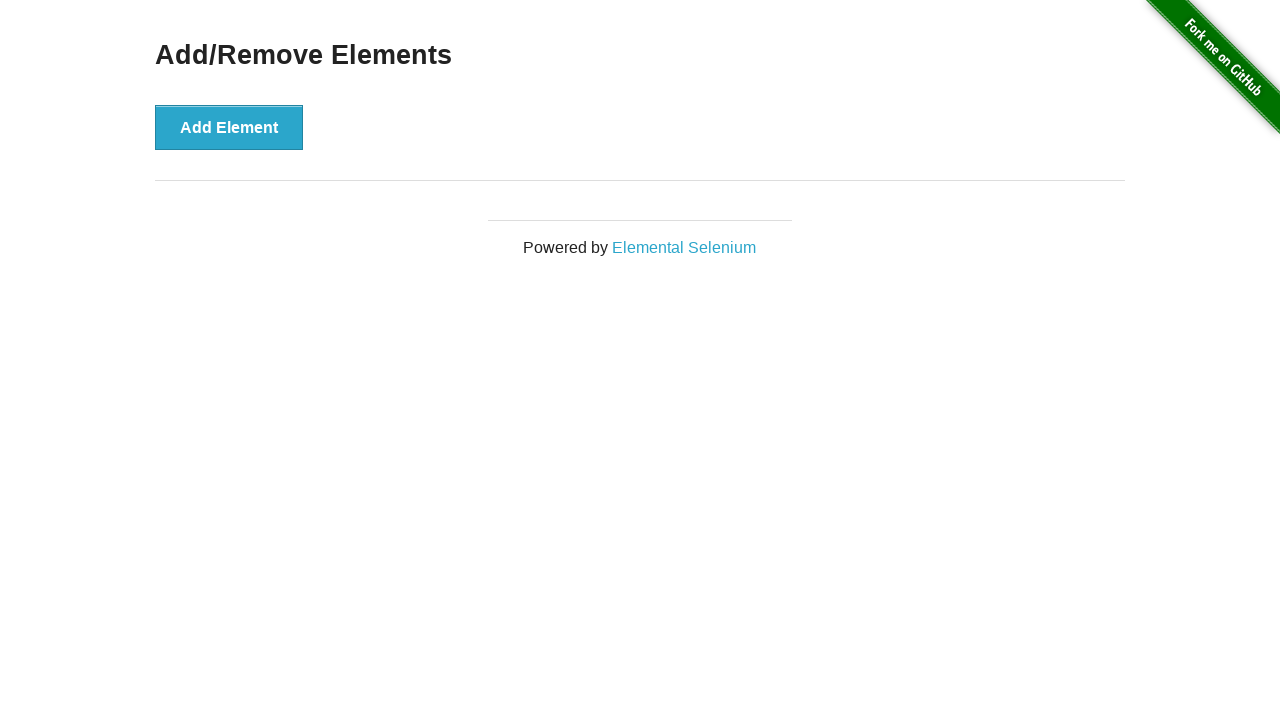

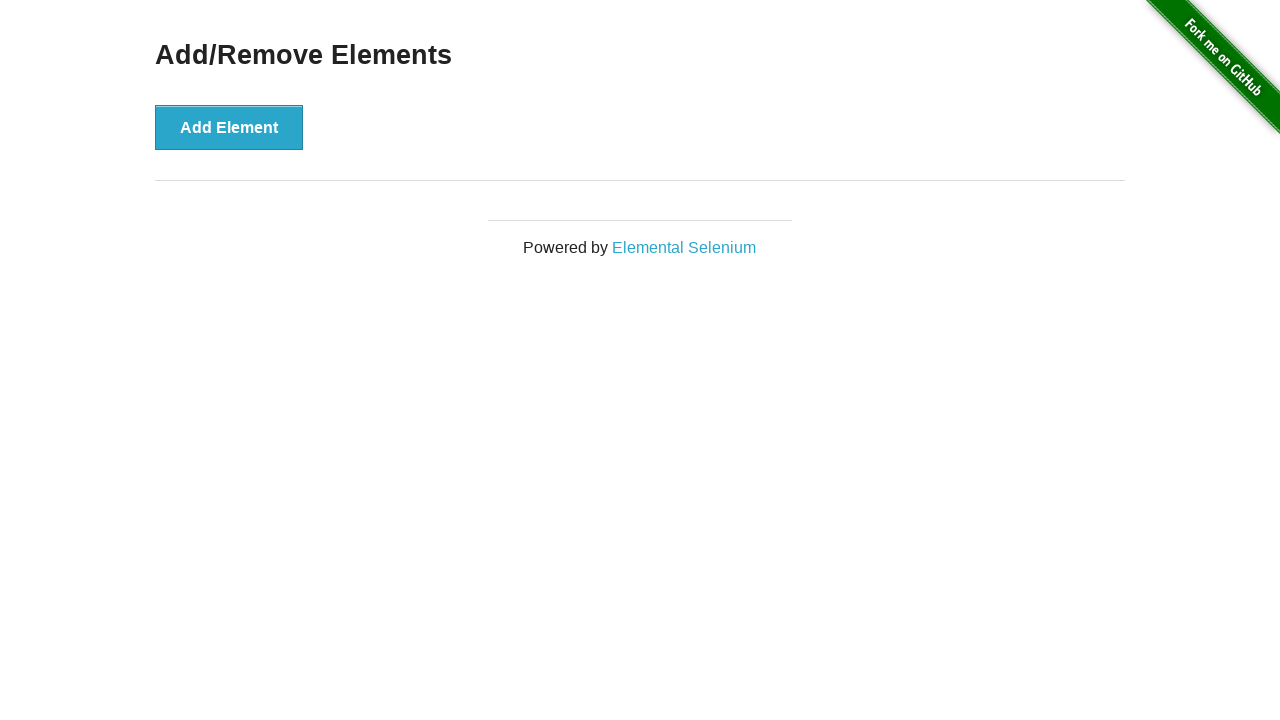